Tests handling of nested iframes by navigating to the nested frames page, switching to the top frame, then to the middle frame, and verifying the content is accessible.

Starting URL: https://the-internet.herokuapp.com/

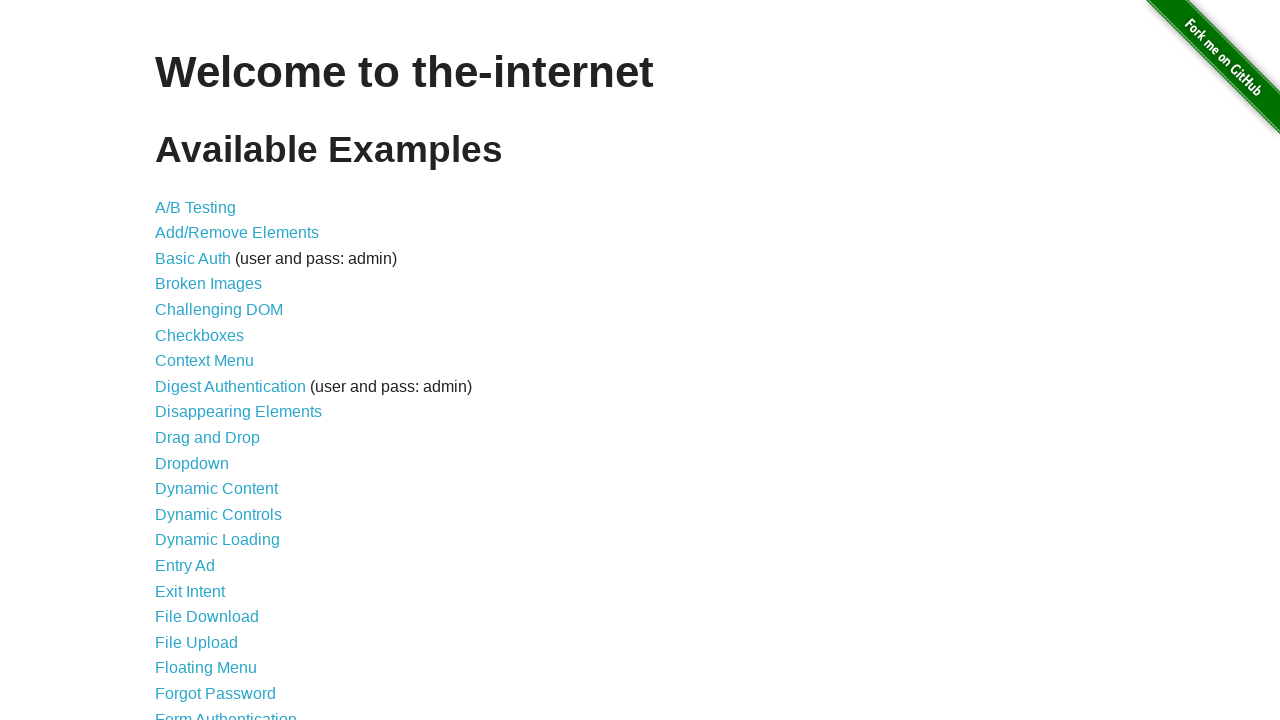

Clicked on the nested frames link at (210, 395) on xpath=//li/a[@href='/nested_frames']
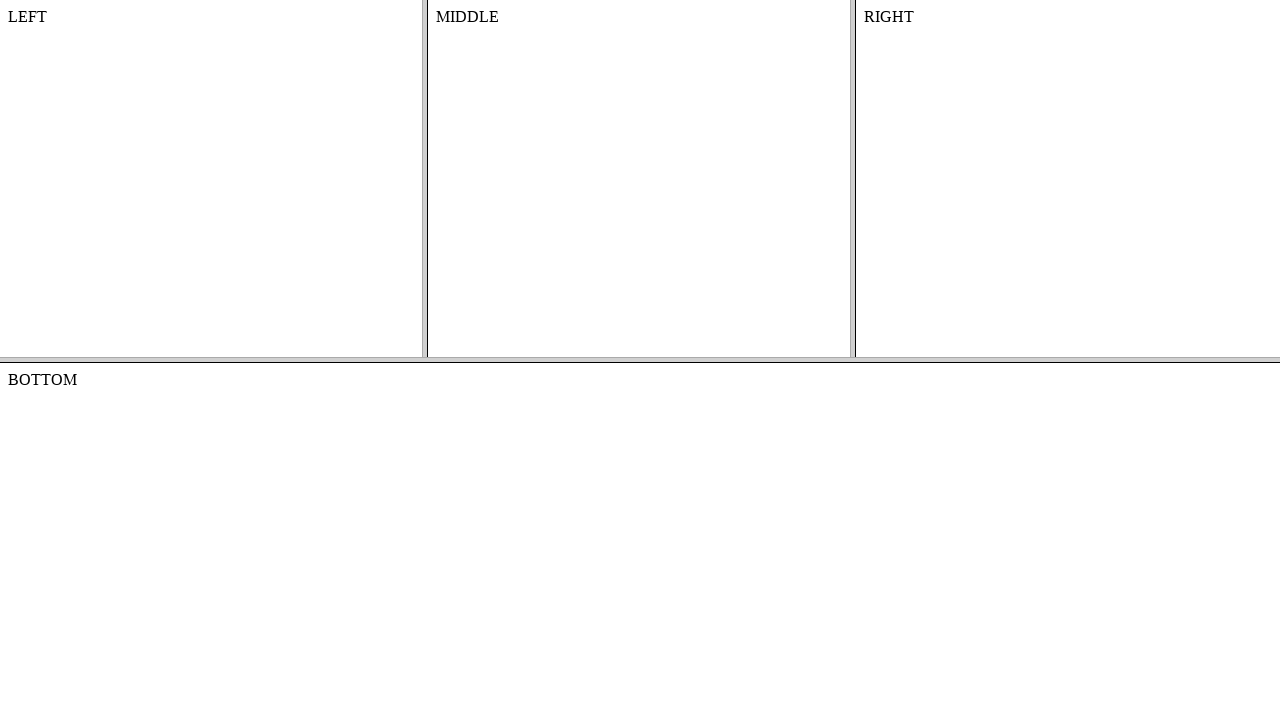

Nested frames page loaded (domcontentloaded)
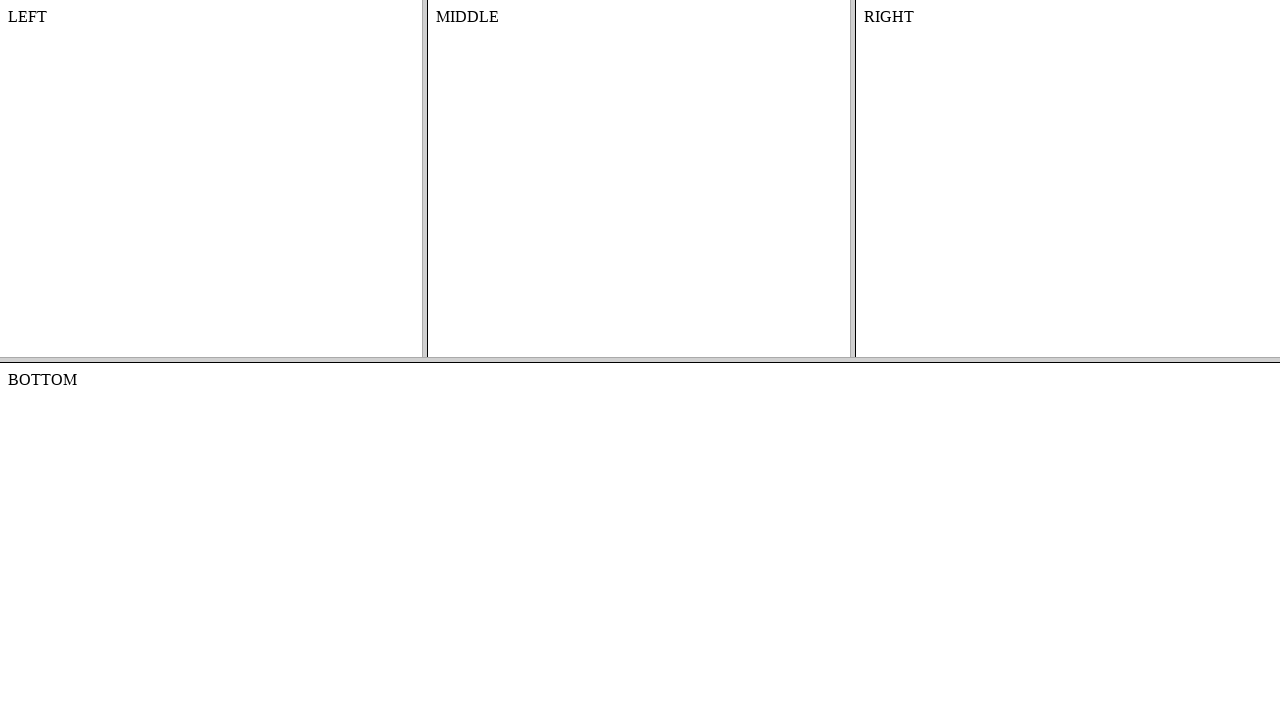

Located the top frame (frame-top)
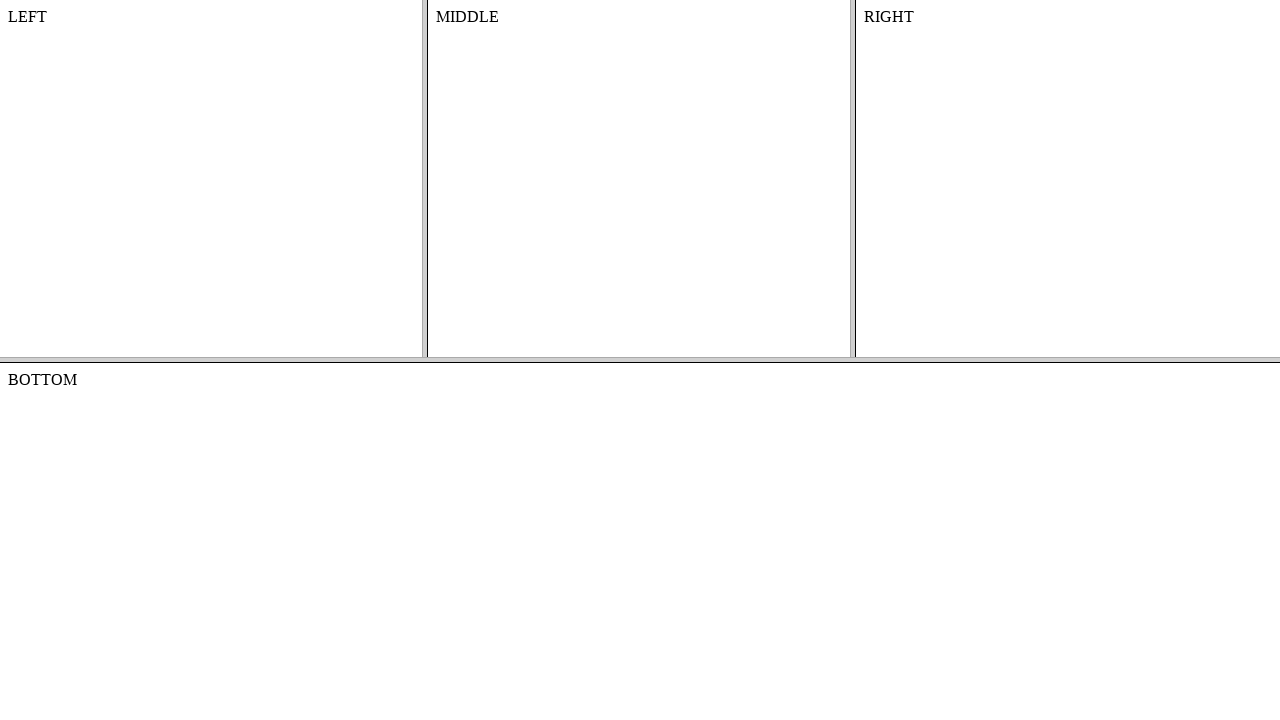

Located the middle frame (frame-middle) within the top frame
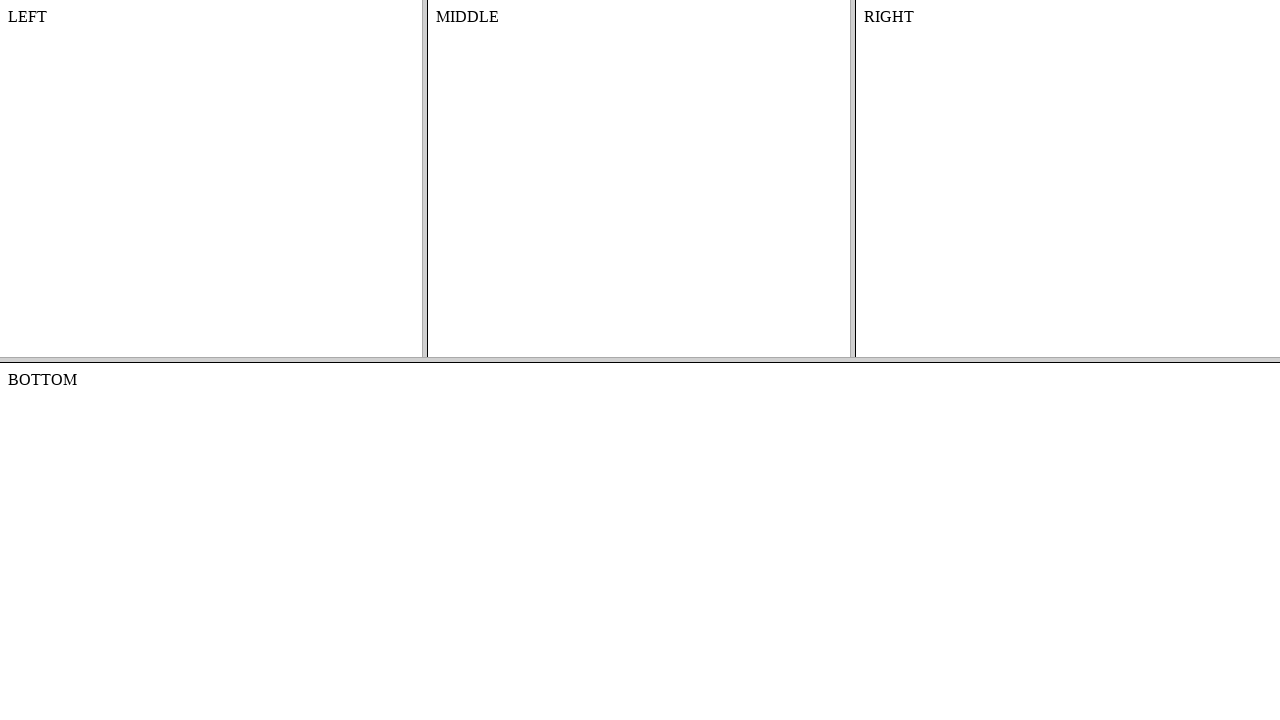

Content element in middle frame is visible and accessible
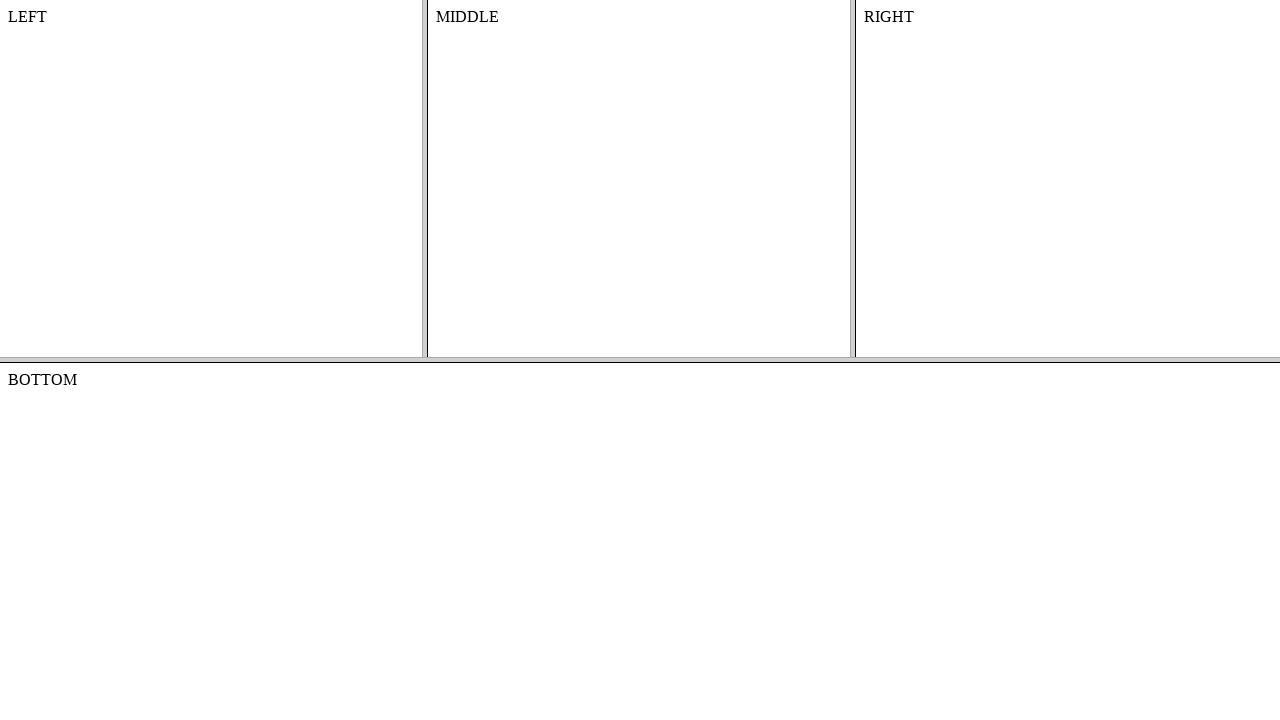

Retrieved text content from middle frame
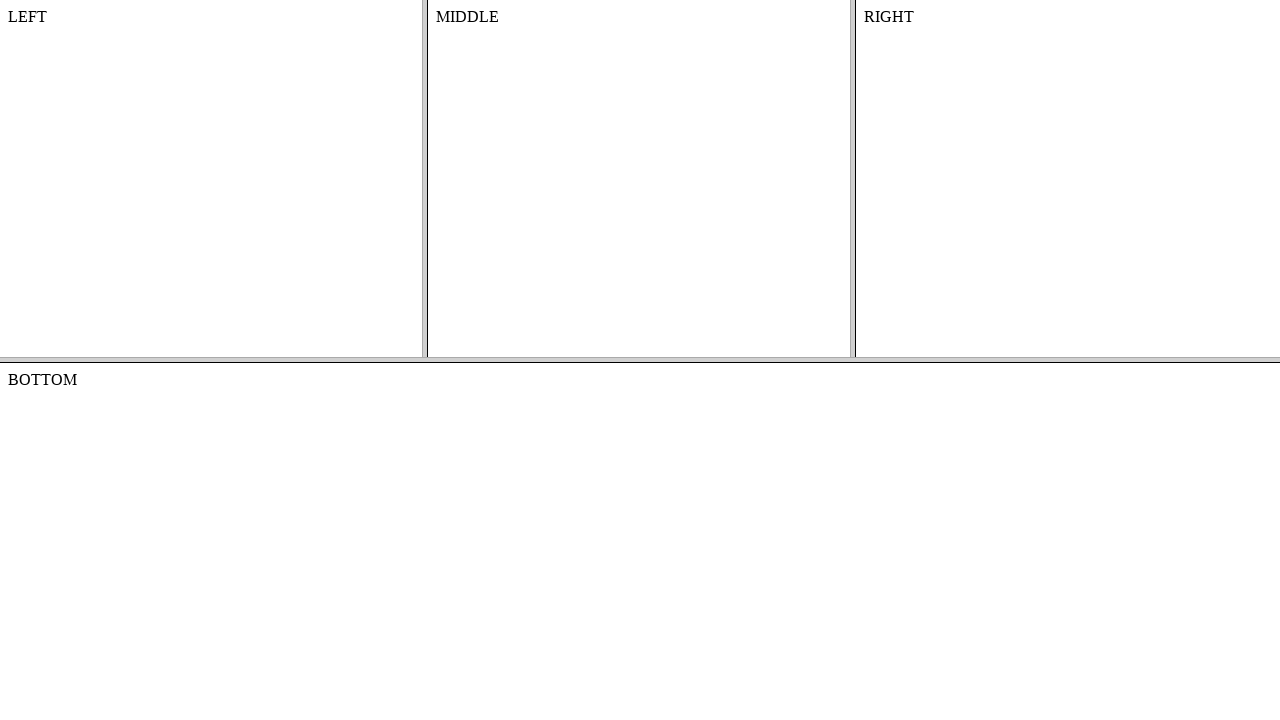

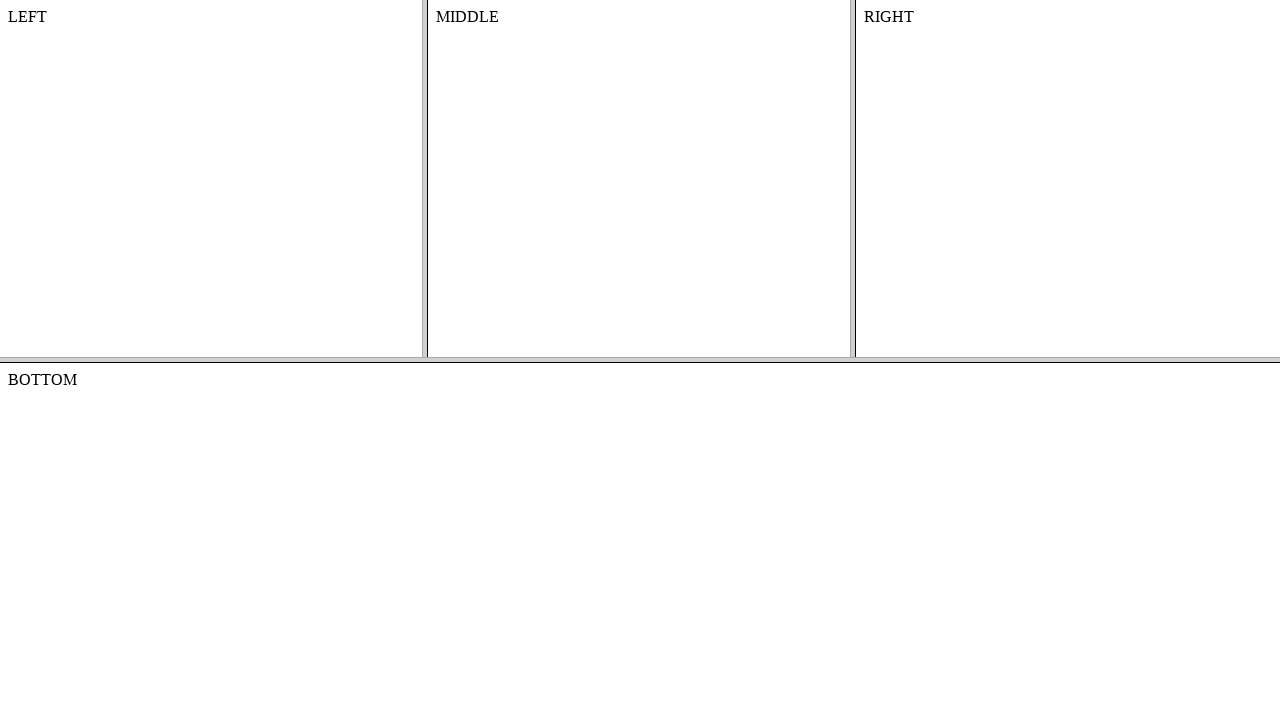